Navigates to a demo page and verifies that links are present by finding all anchor elements

Starting URL: https://demoqa.com/links

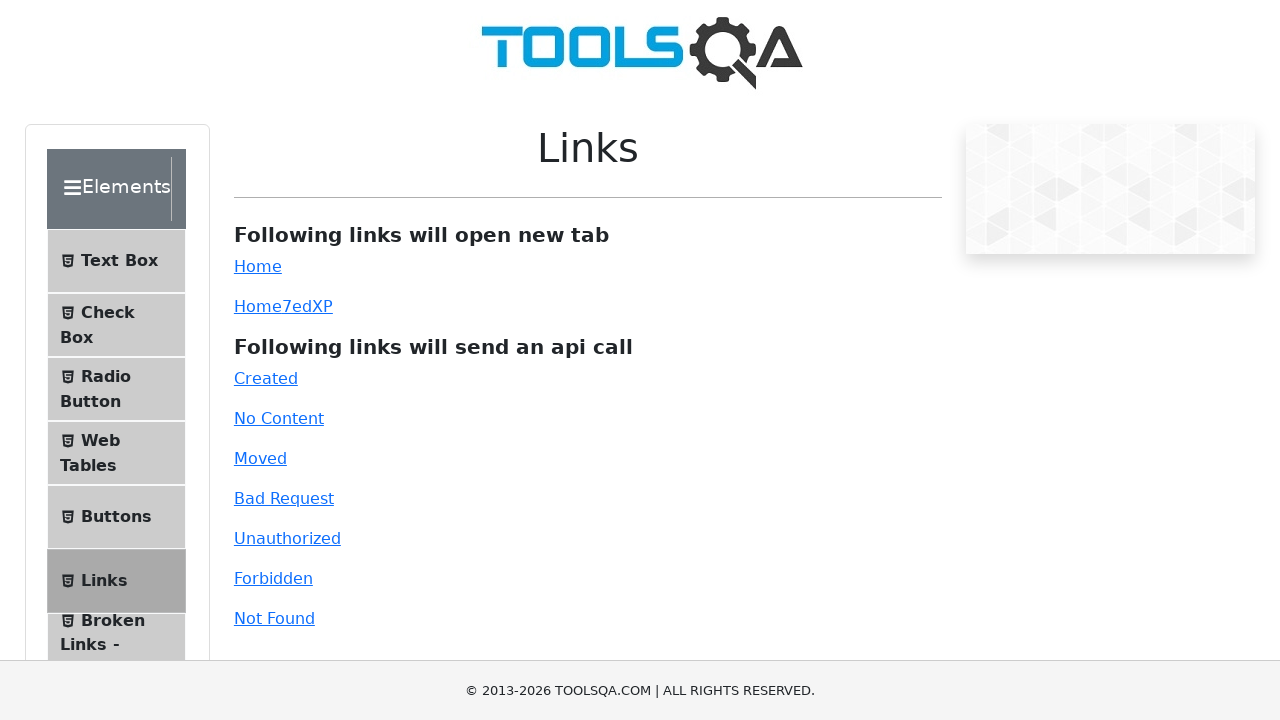

Navigated to demo links page at https://demoqa.com/links
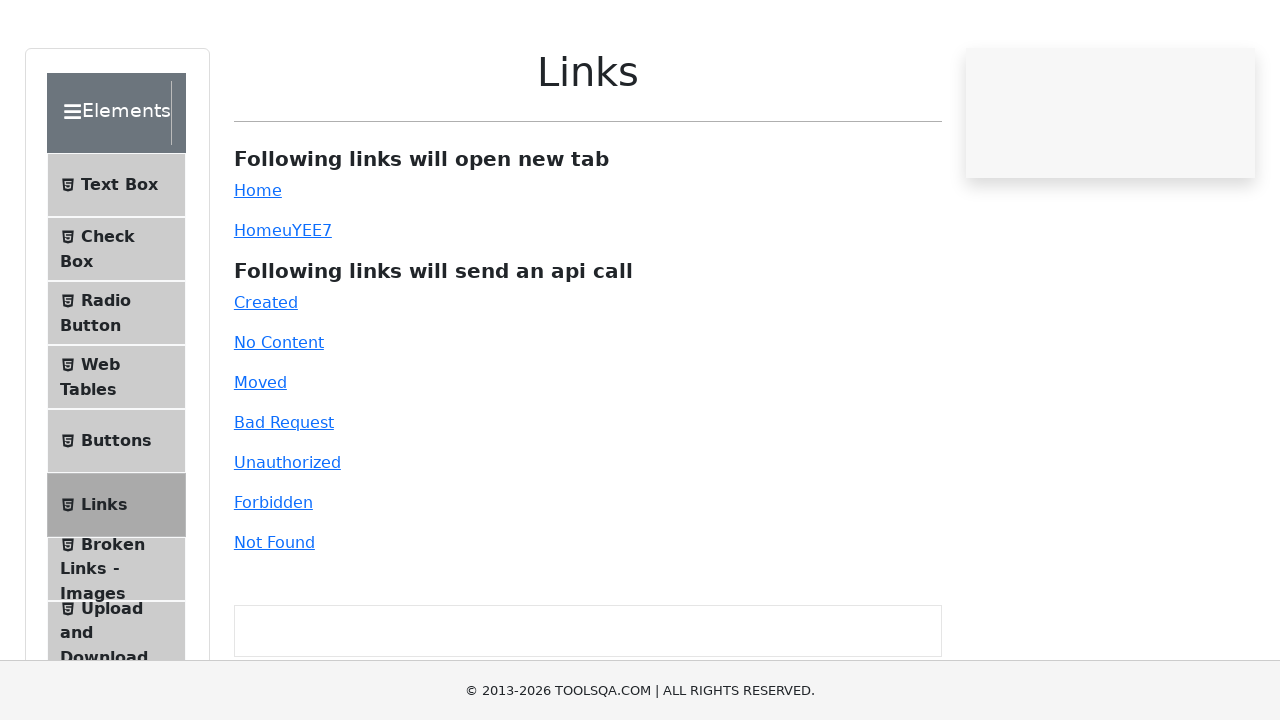

Found all anchor elements on the page
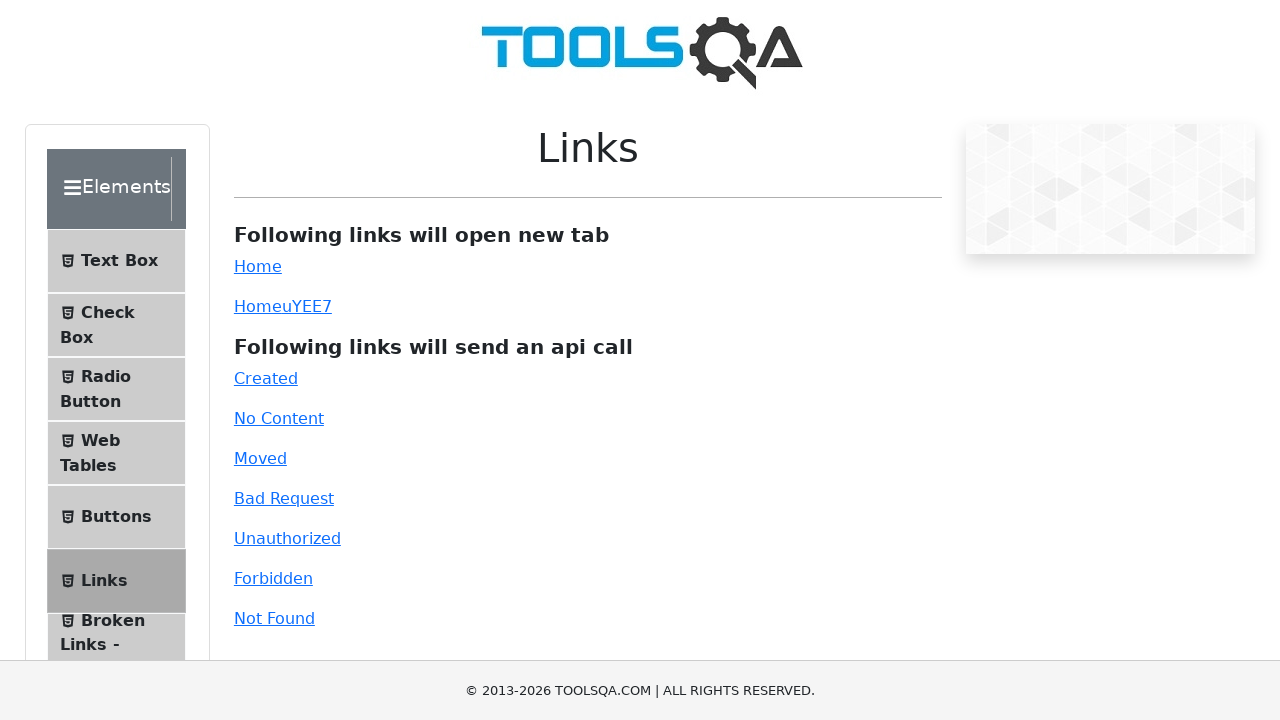

Verified that 43 links are present on the page
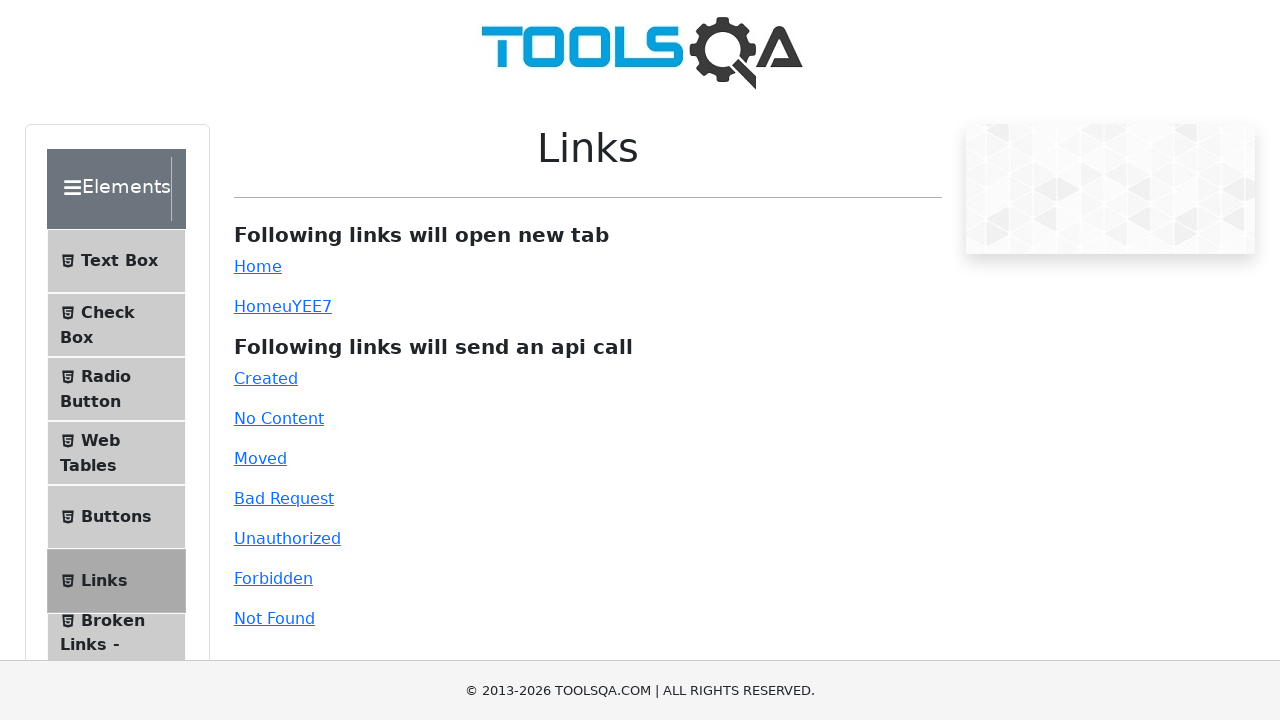

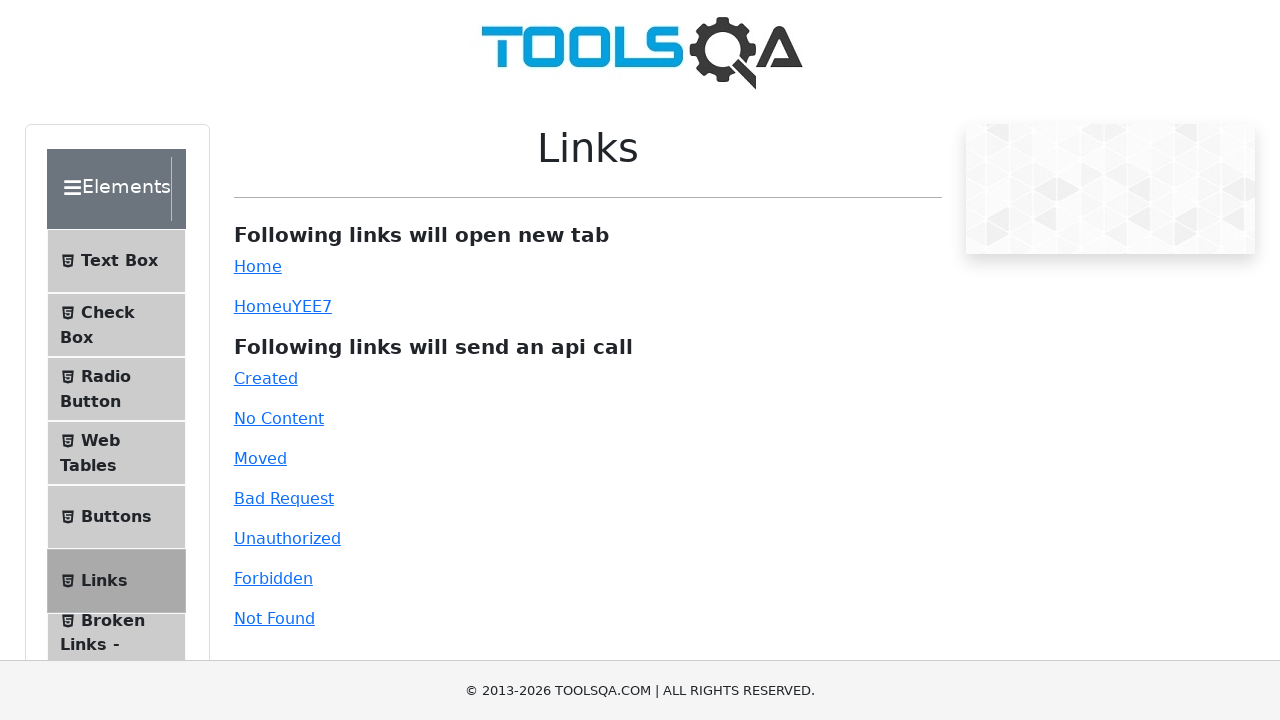